Tests alert handling by clicking a button to trigger an alert and then accepting it

Starting URL: http://demo.automationtesting.in/Alerts.html

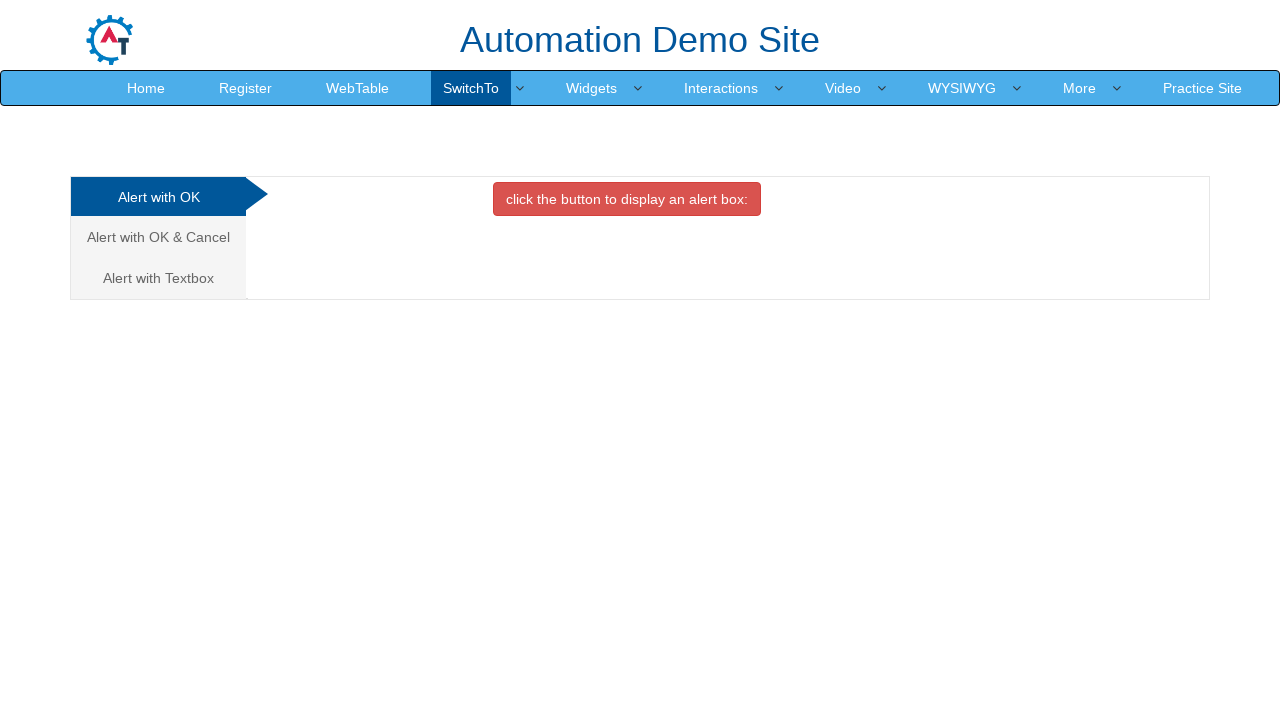

Clicked button to trigger alert dialog at (627, 199) on xpath=//button[contains(text(),'click the button to display an')]
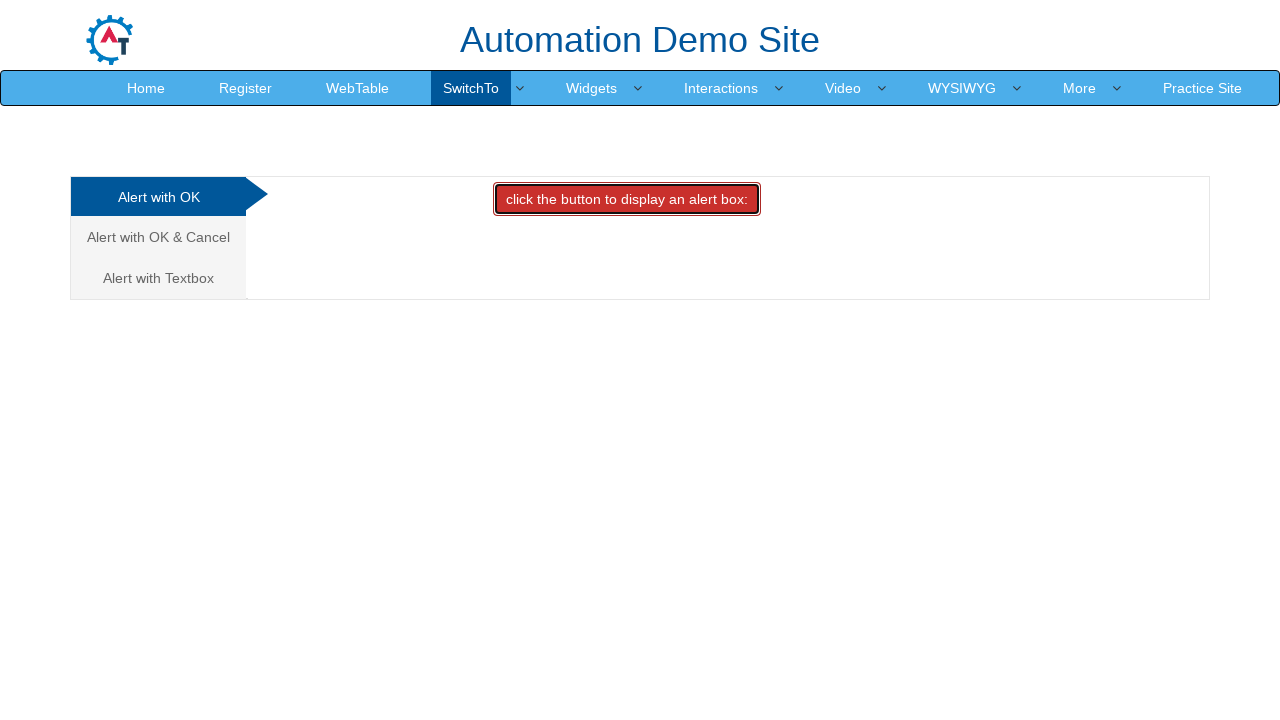

Set up dialog handler to accept alerts
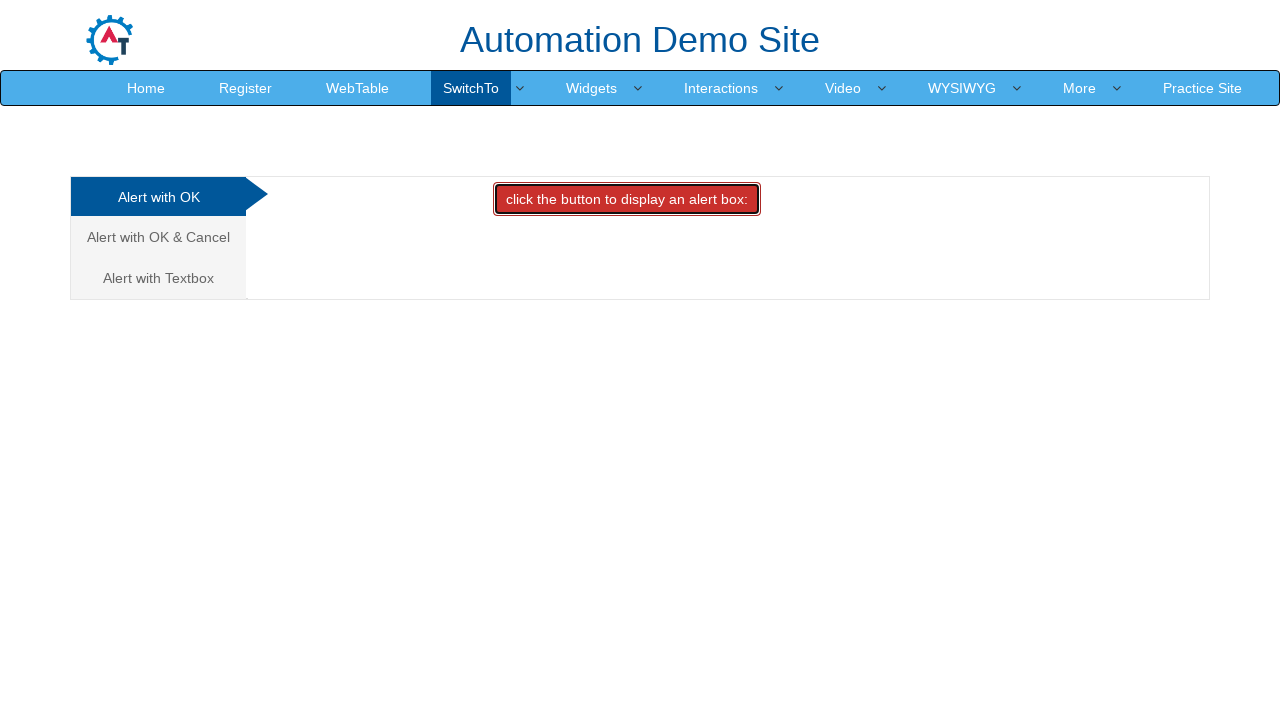

Clicked button again to trigger alert after setting up handler at (627, 199) on xpath=//button[contains(text(),'click the button to display an')]
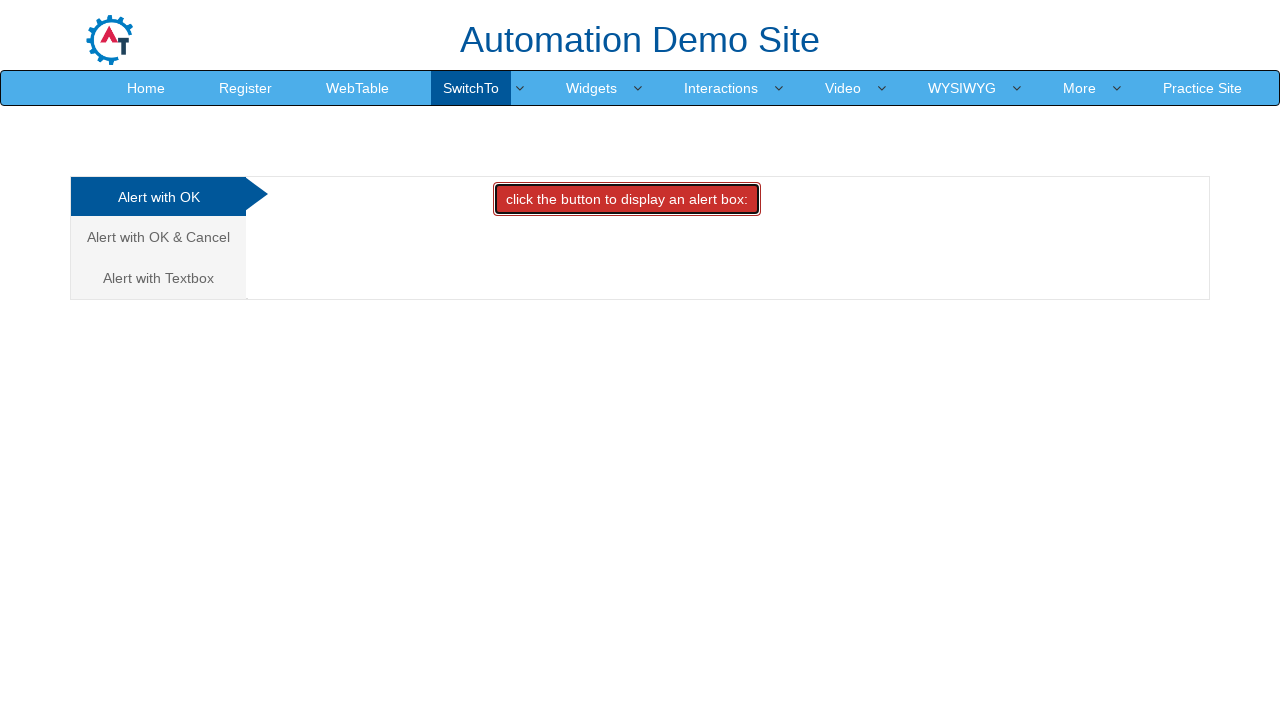

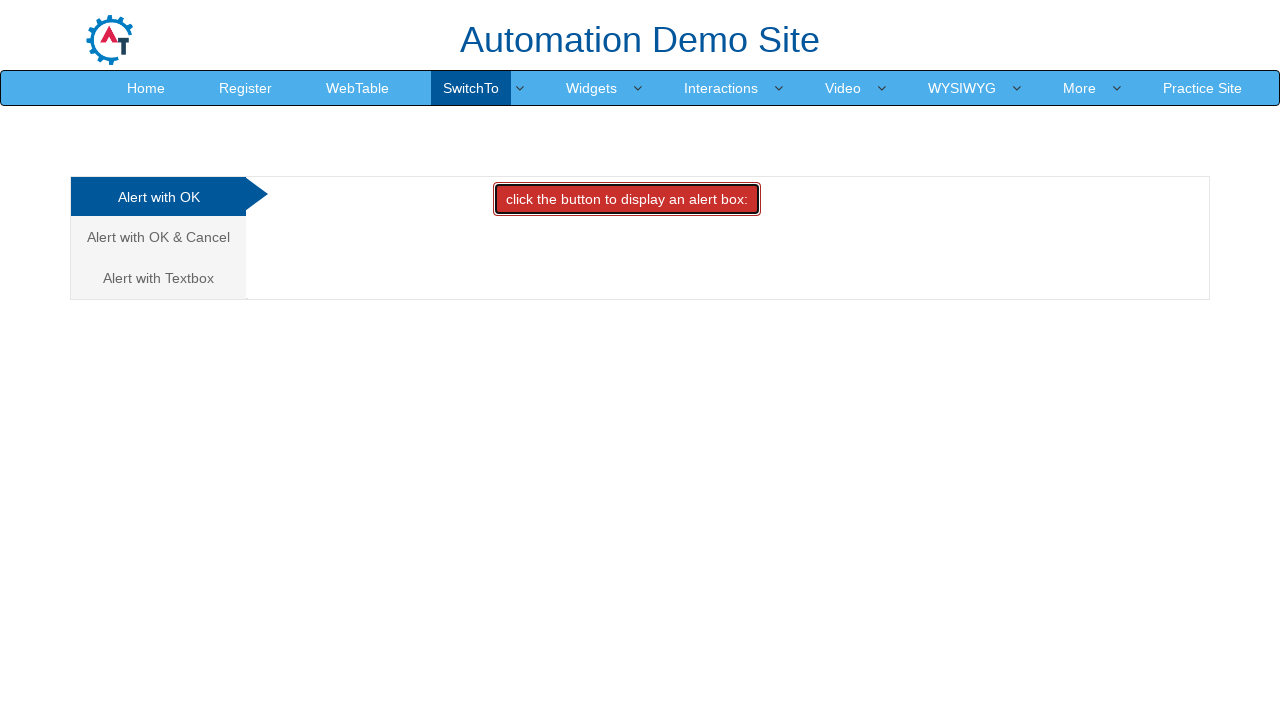